Navigates to OpenCart login page and clicks on the About Us link to test page navigation

Starting URL: https://naveenautomationlabs.com/opencart/index.php?route=account/login

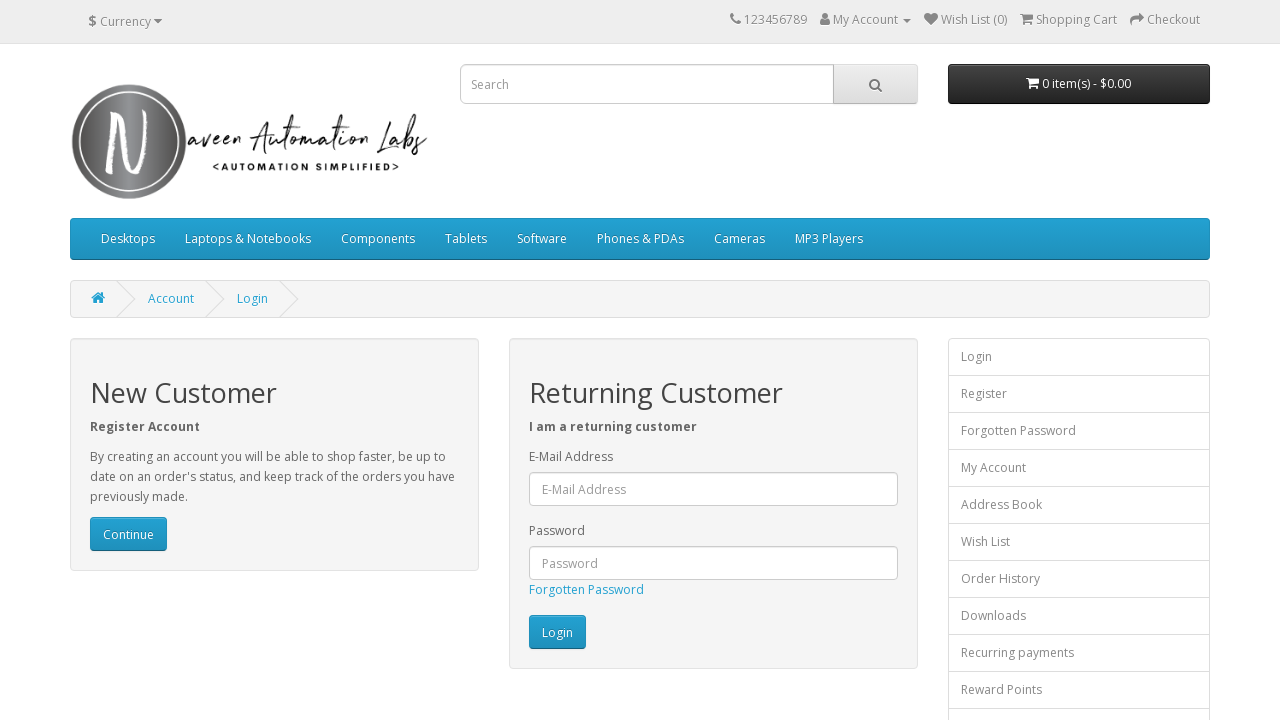

Clicked on the About Us link at (96, 548) on a:text('About Us')
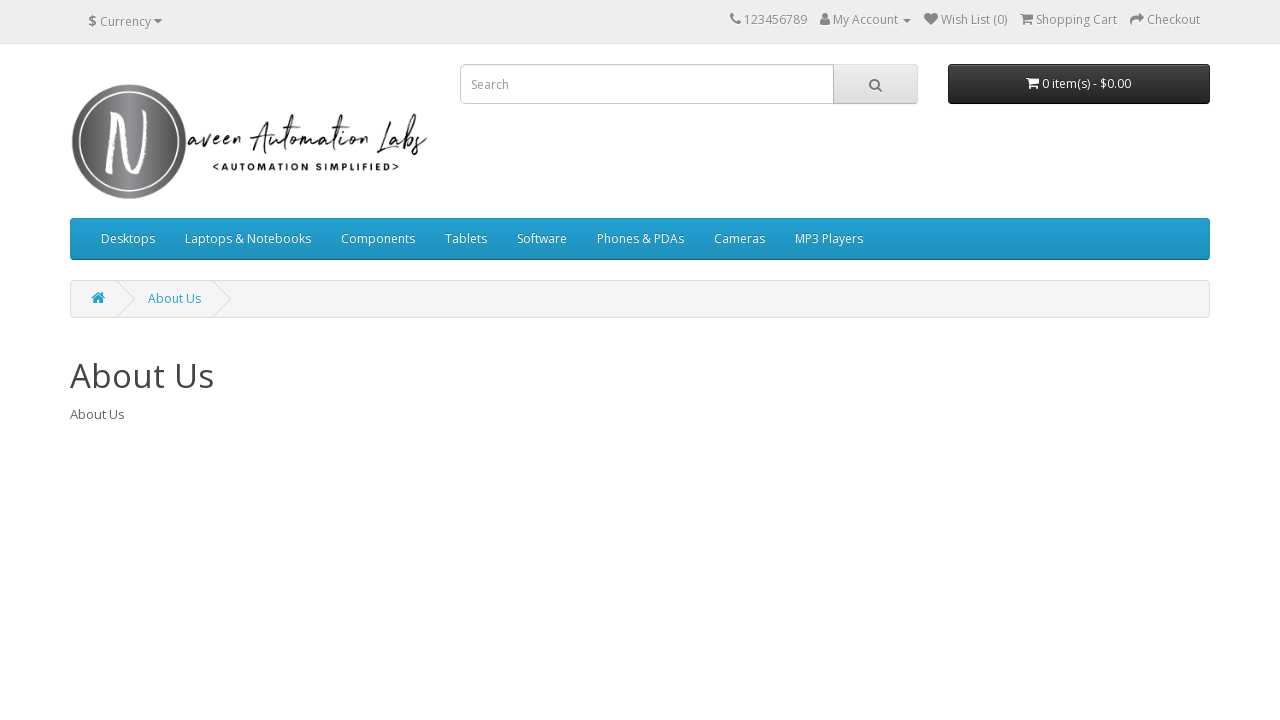

Page navigation completed and network idle
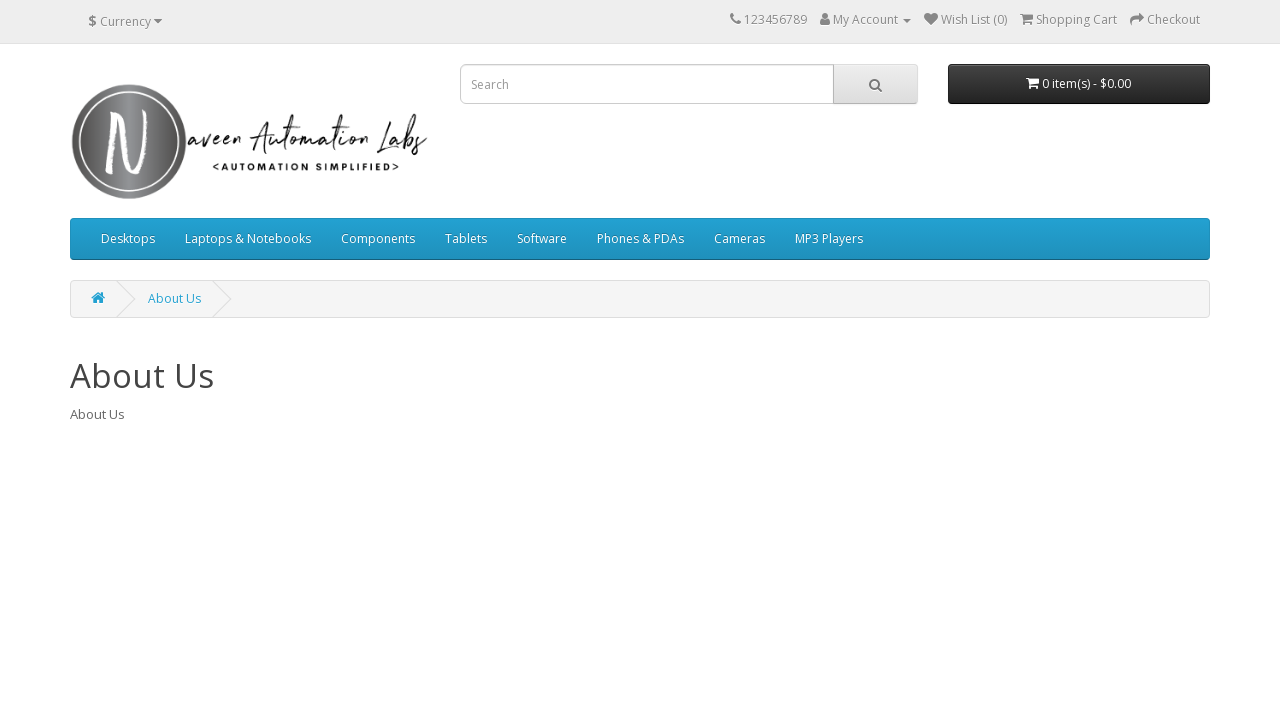

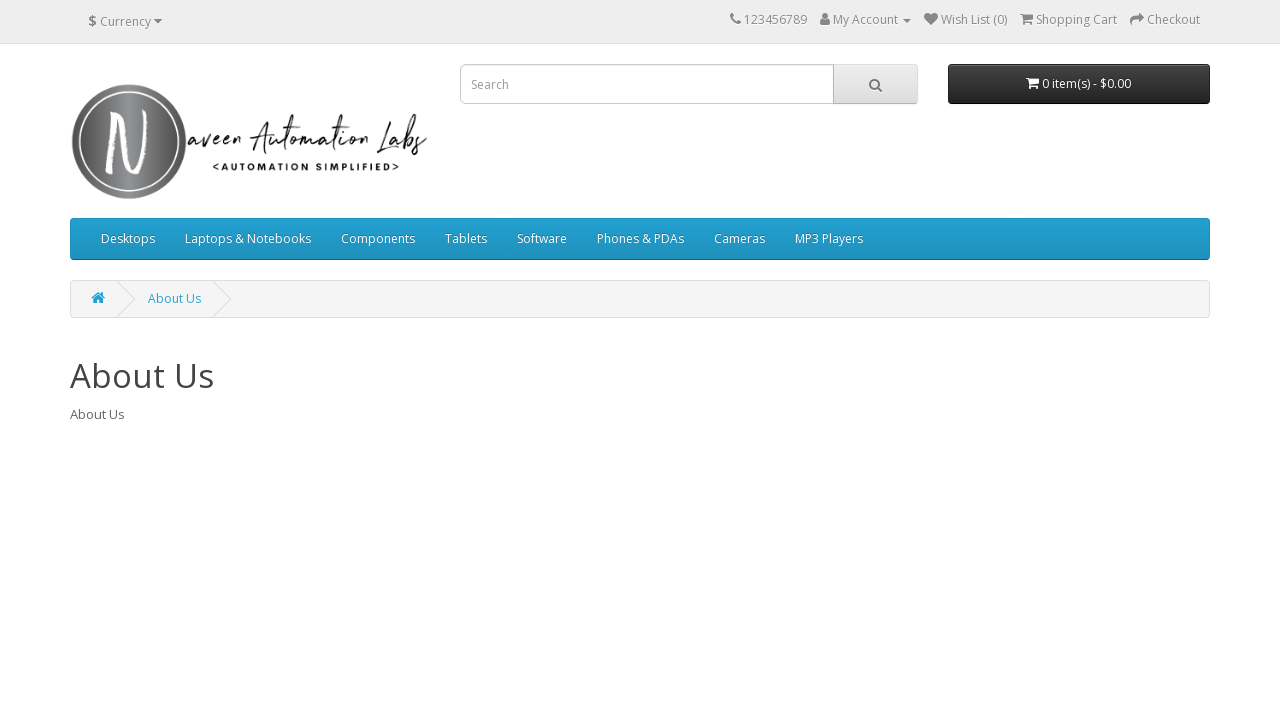